Tests various form interactions on a practice website including login form submission, password reset flow with multiple input fields, and final login with checkbox selections. Demonstrates different locator strategies (id, name, class, CSS, XPath).

Starting URL: https://rahulshettyacademy.com/locatorspractice/

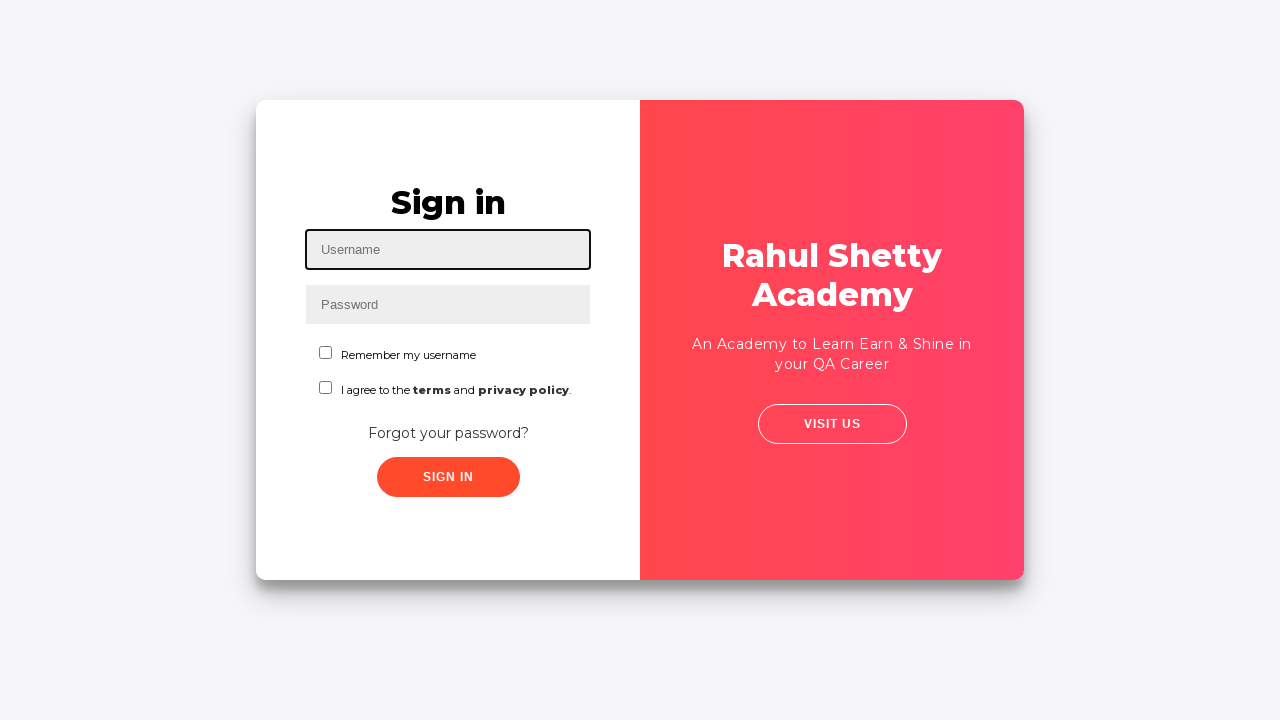

Filled username field with 'Rashmi' on #inputUsername
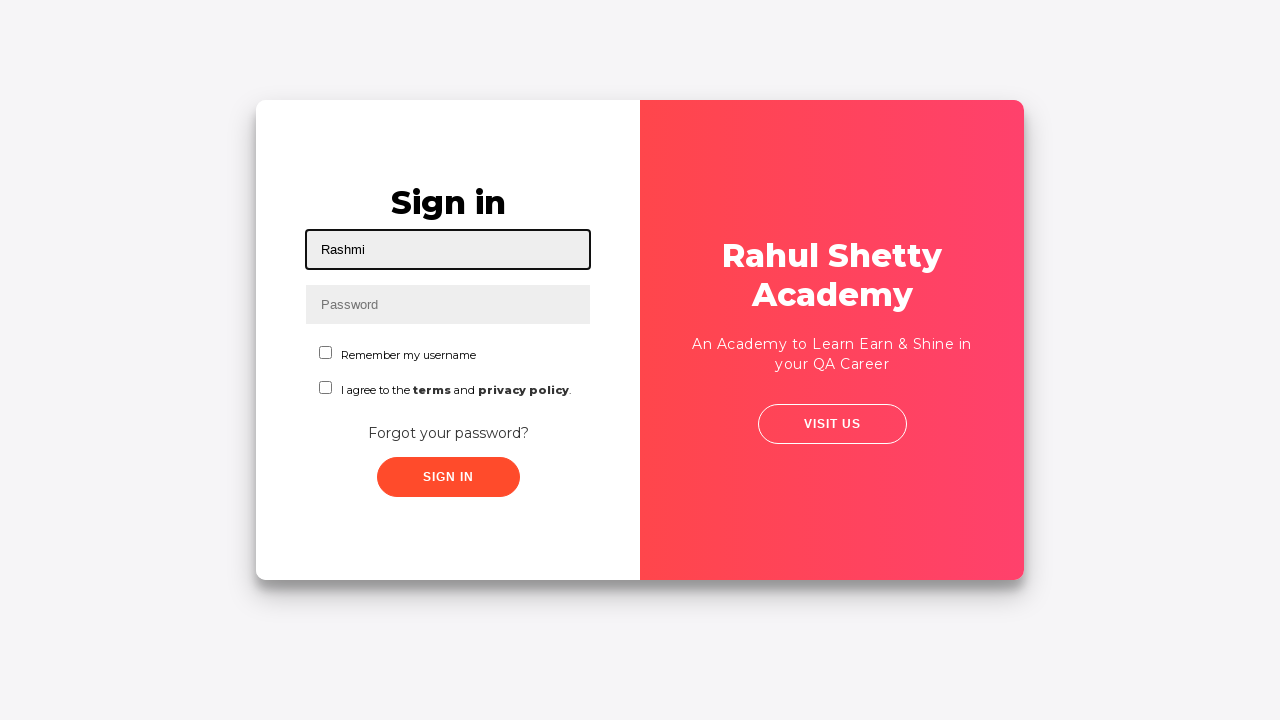

Filled password field with initial password on input[name='inputPassword']
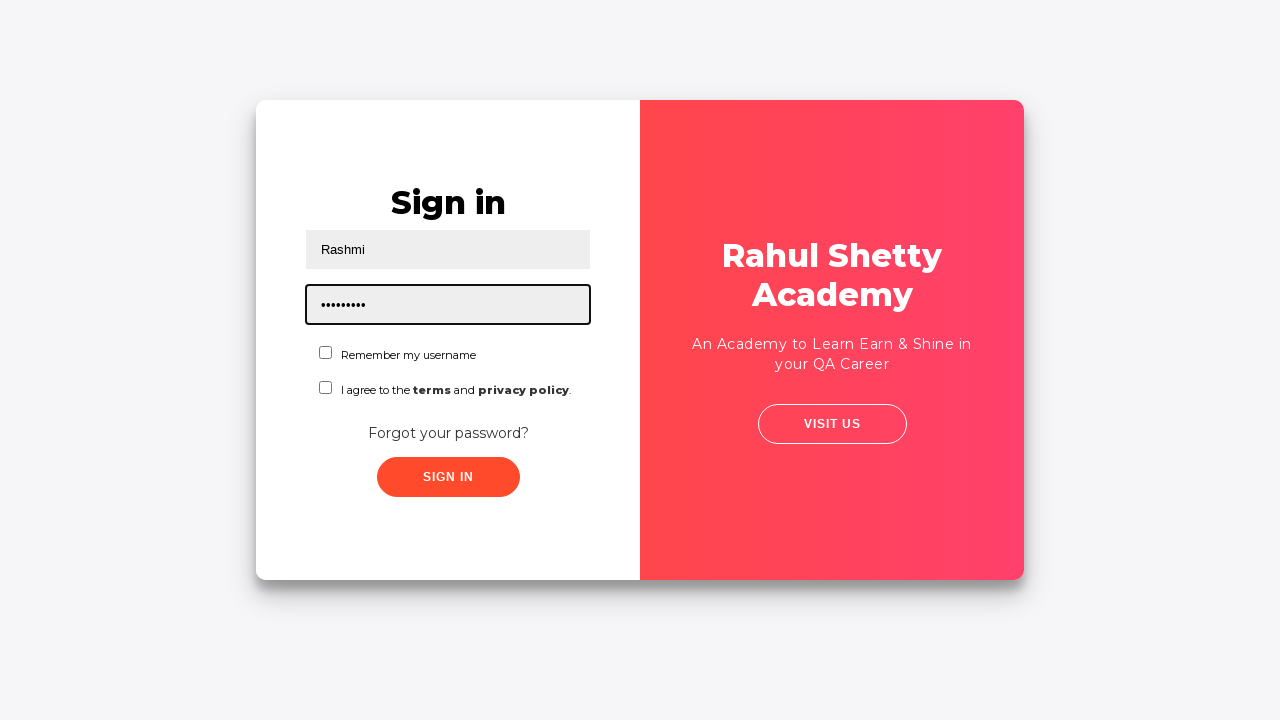

Clicked sign in button at (448, 477) on .signInBtn
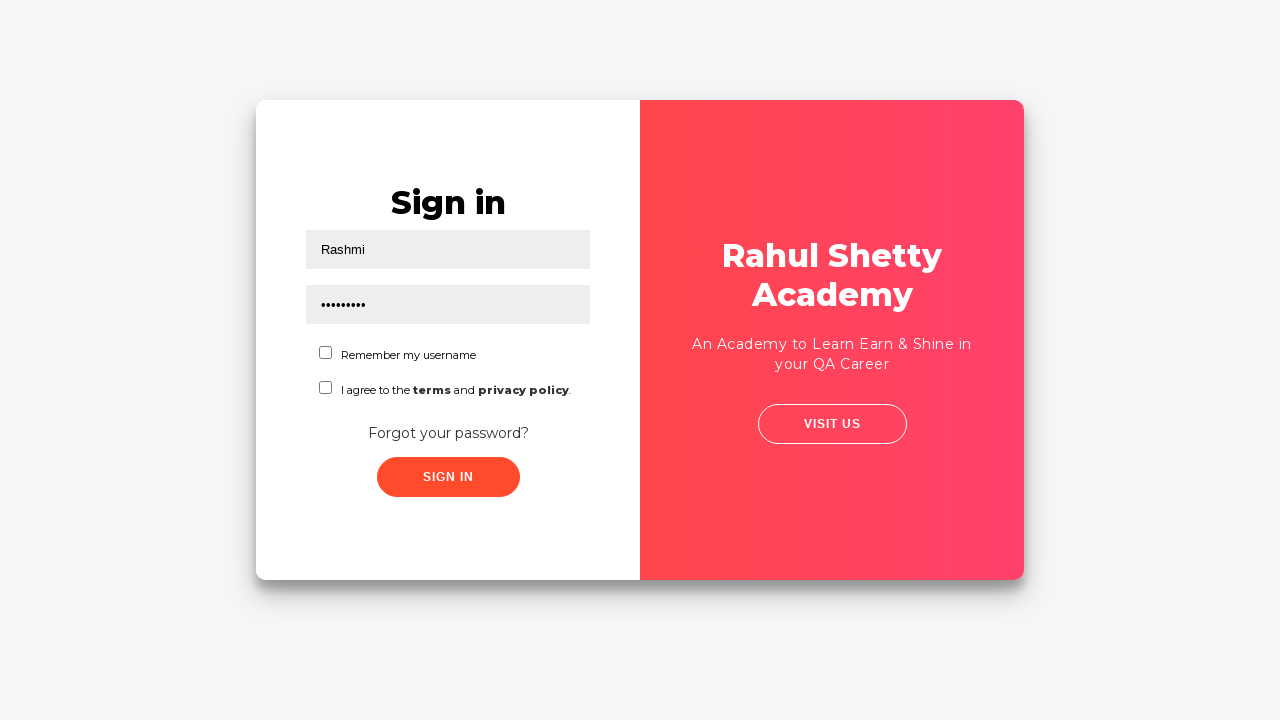

Error message appeared after failed login
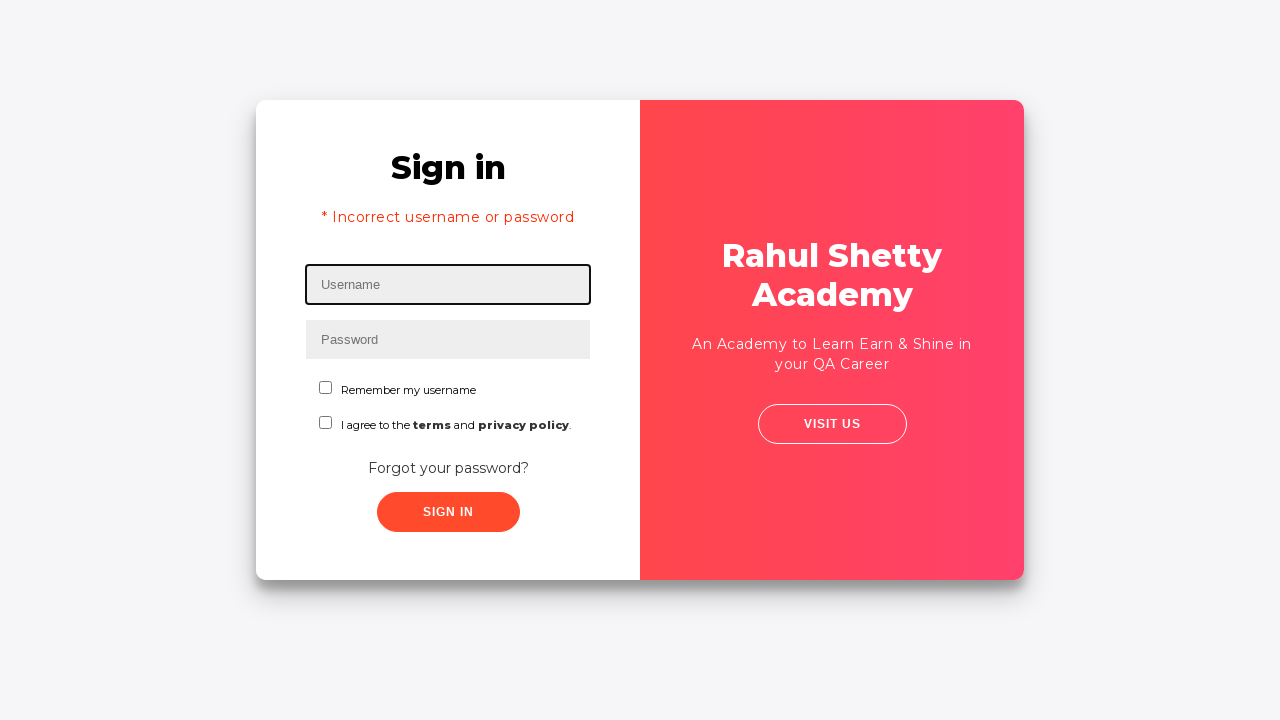

Clicked 'Forgot your password?' link at (448, 468) on text=Forgot your password?
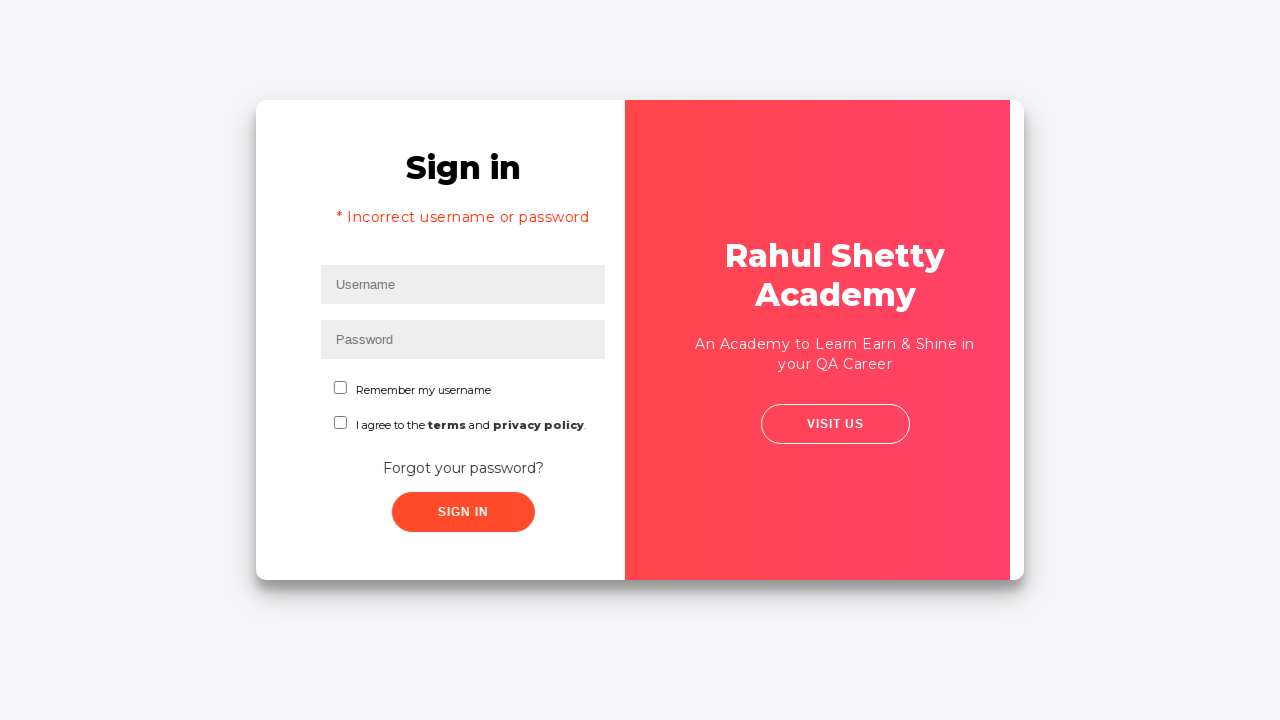

Waited for forgot password form to load
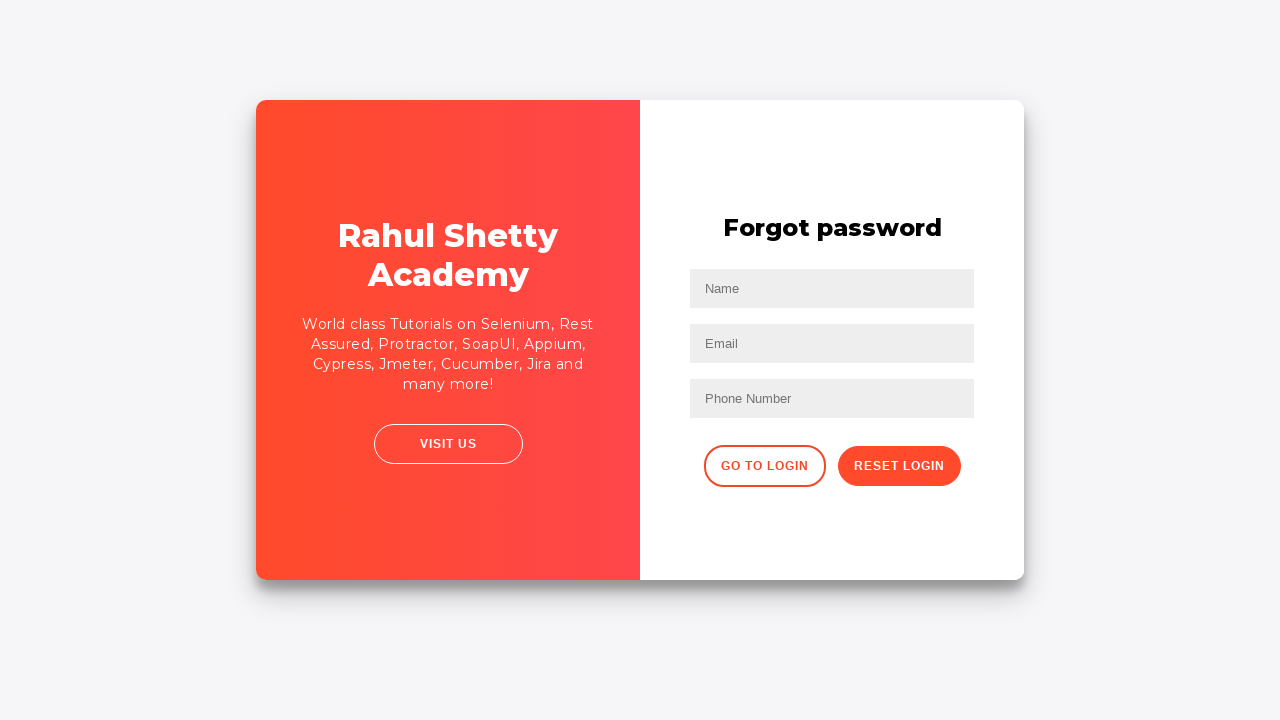

Filled name field in password reset form with 'Rashmi' on input[placeholder='Name']
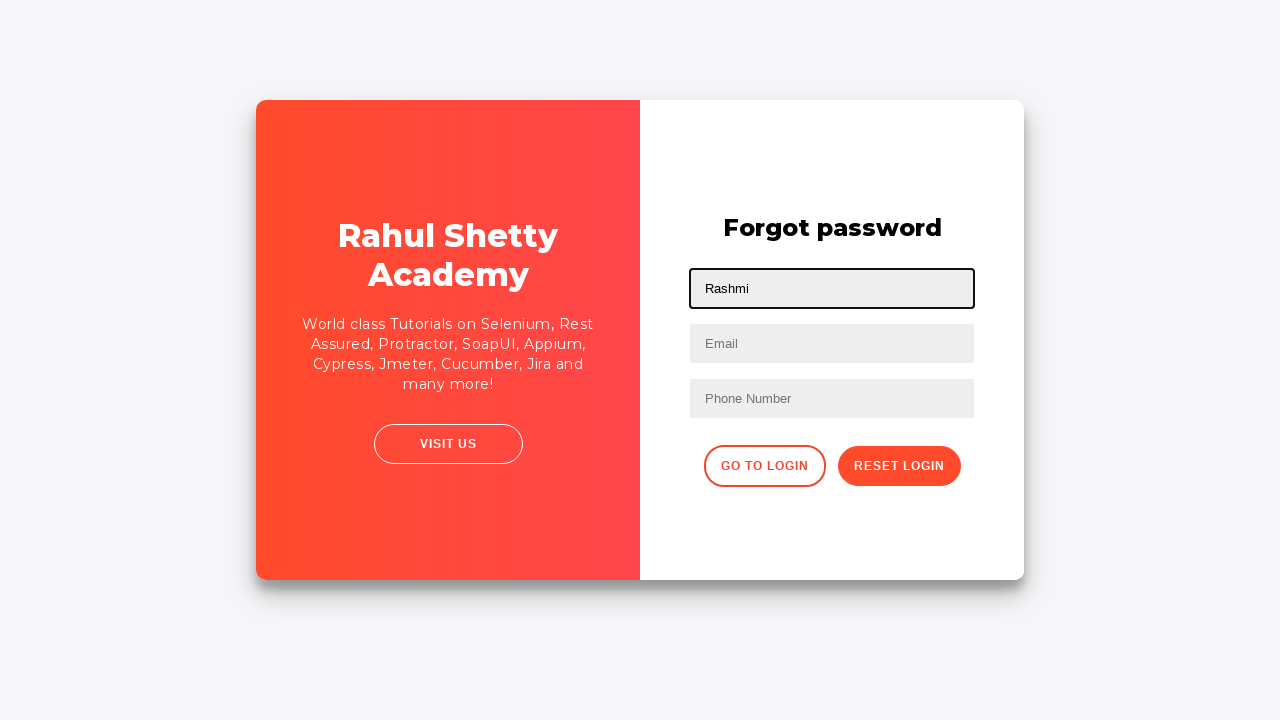

Filled email field with 'rashmi@123.com' on input[placeholder='Email']
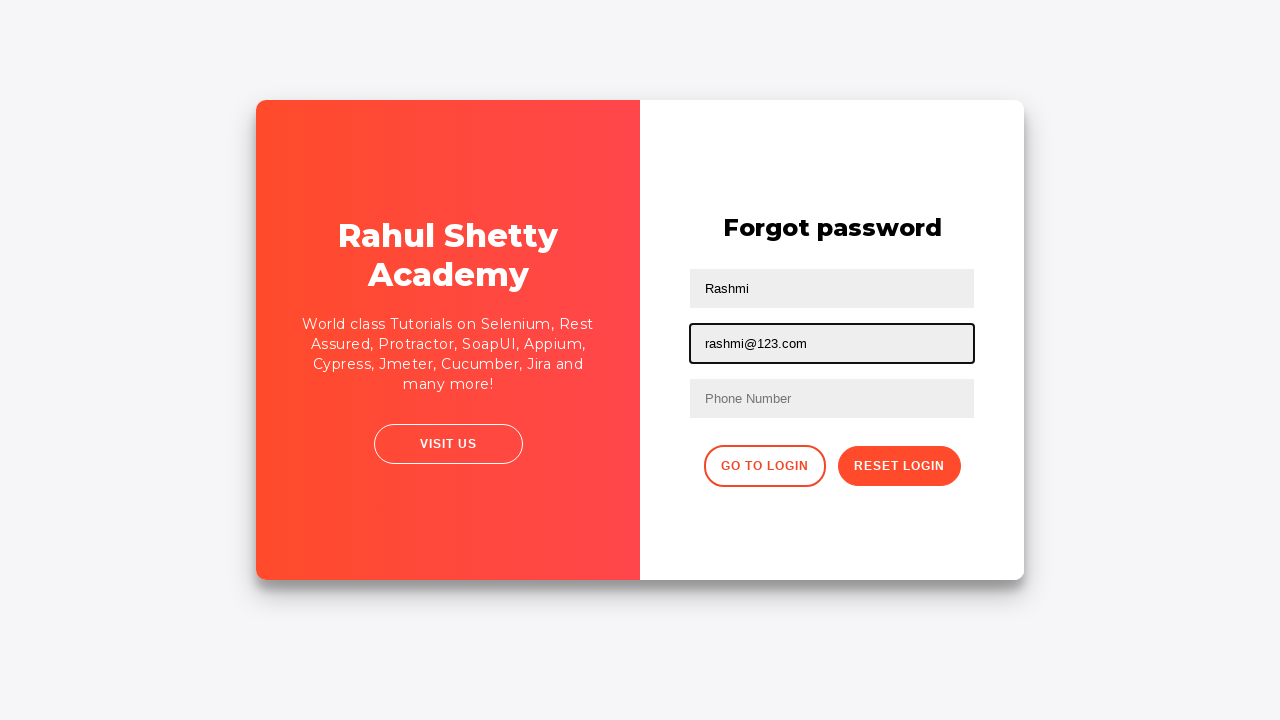

Cleared email field using nth selector on input[type='text'] >> nth=2
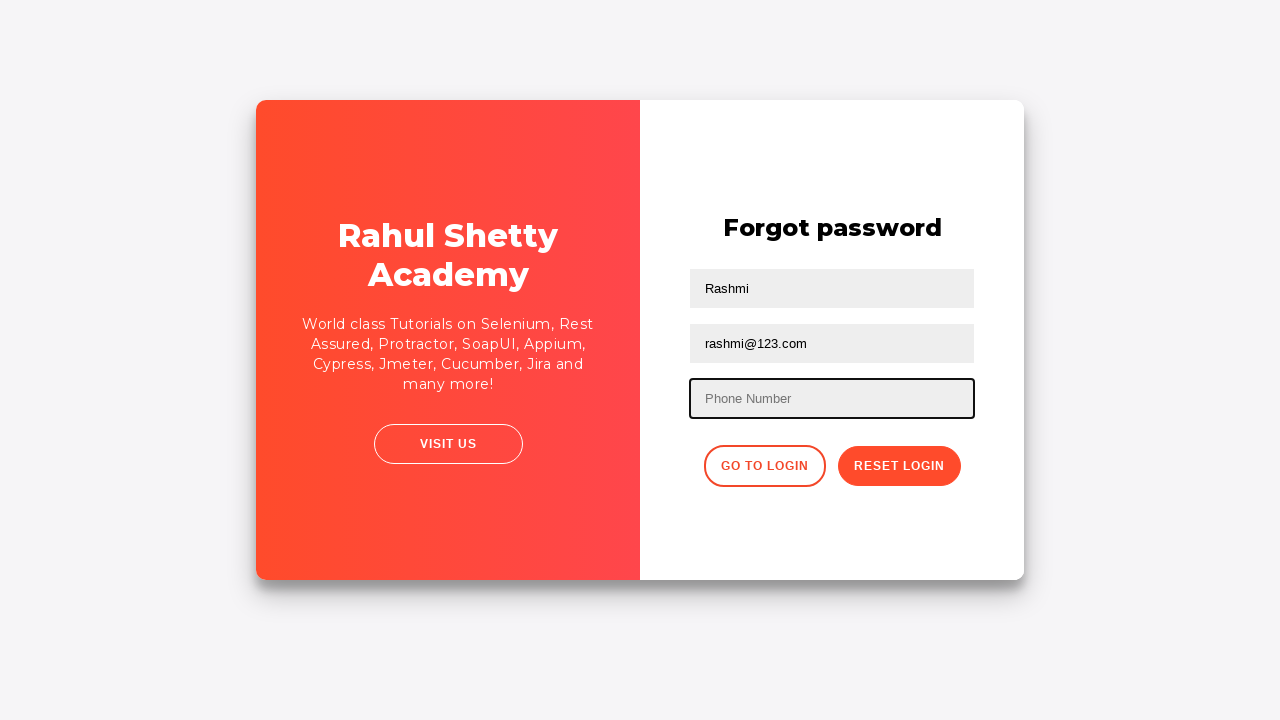

Re-filled email field with 'rashmi@gmail.com' on input[type='text'] >> nth=2
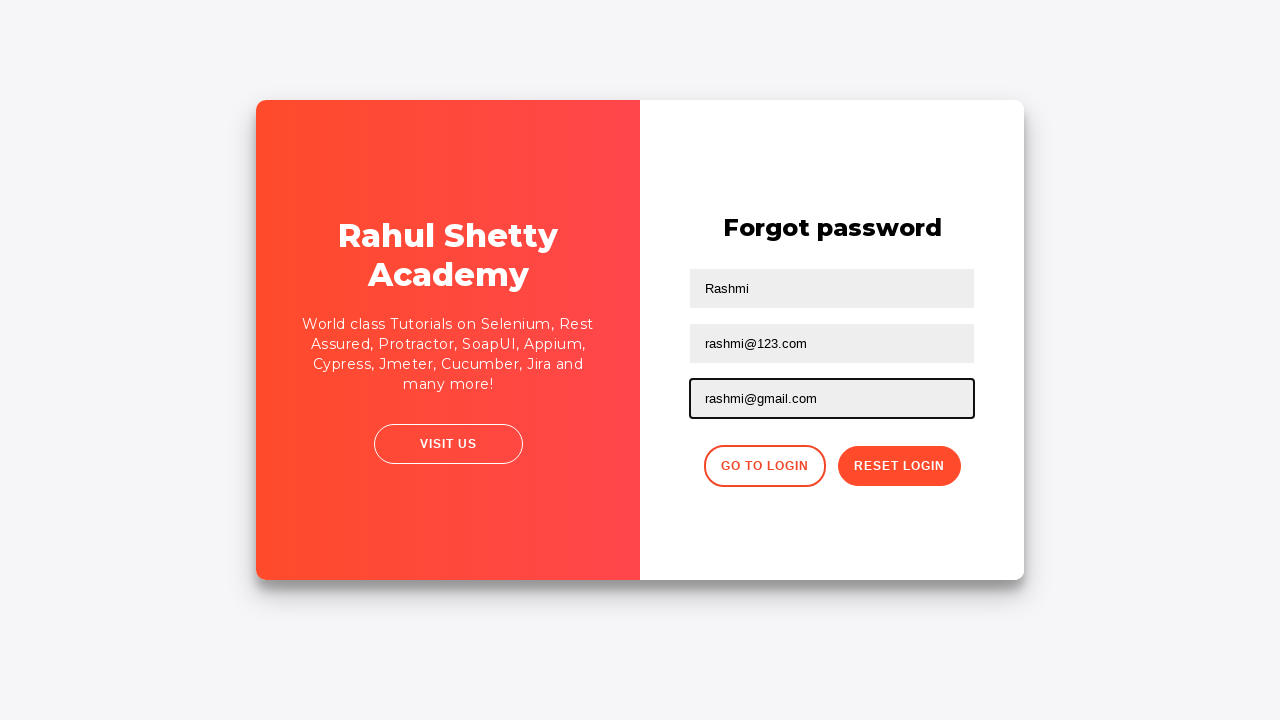

Filled phone number field with '9860723662' on form input:nth-child(4)
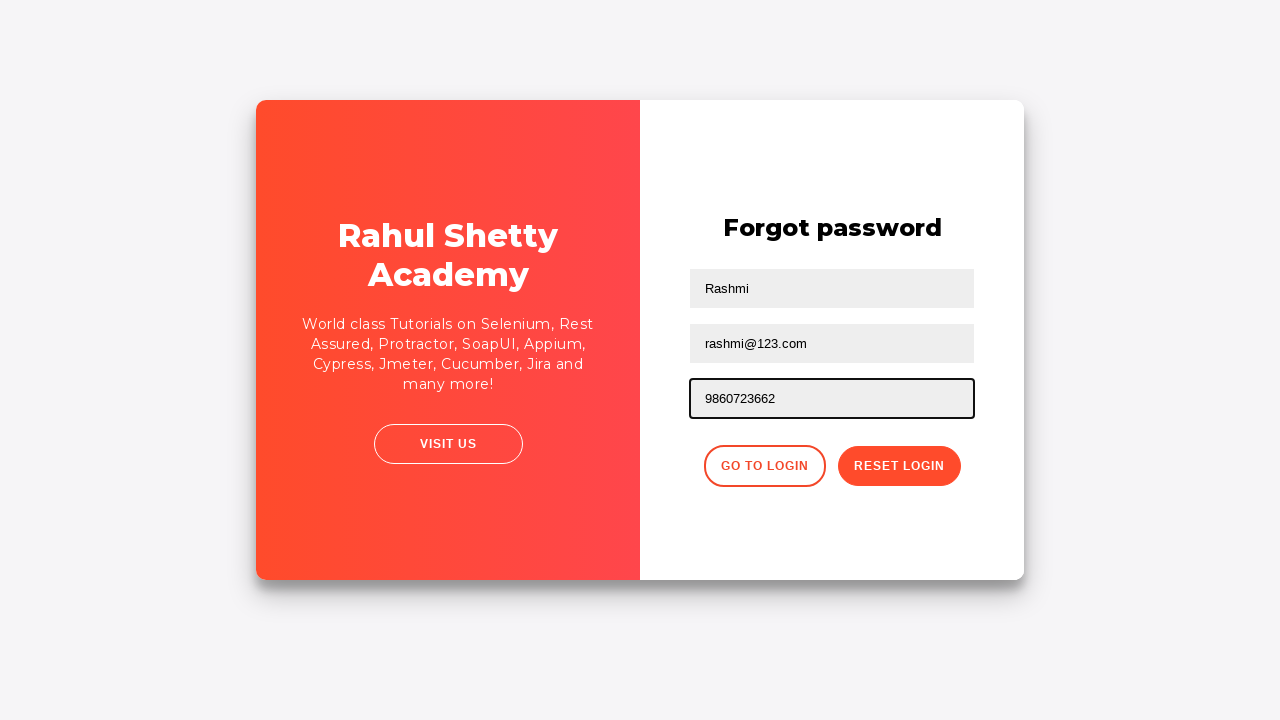

Clicked reset password button at (899, 466) on .reset-pwd-btn
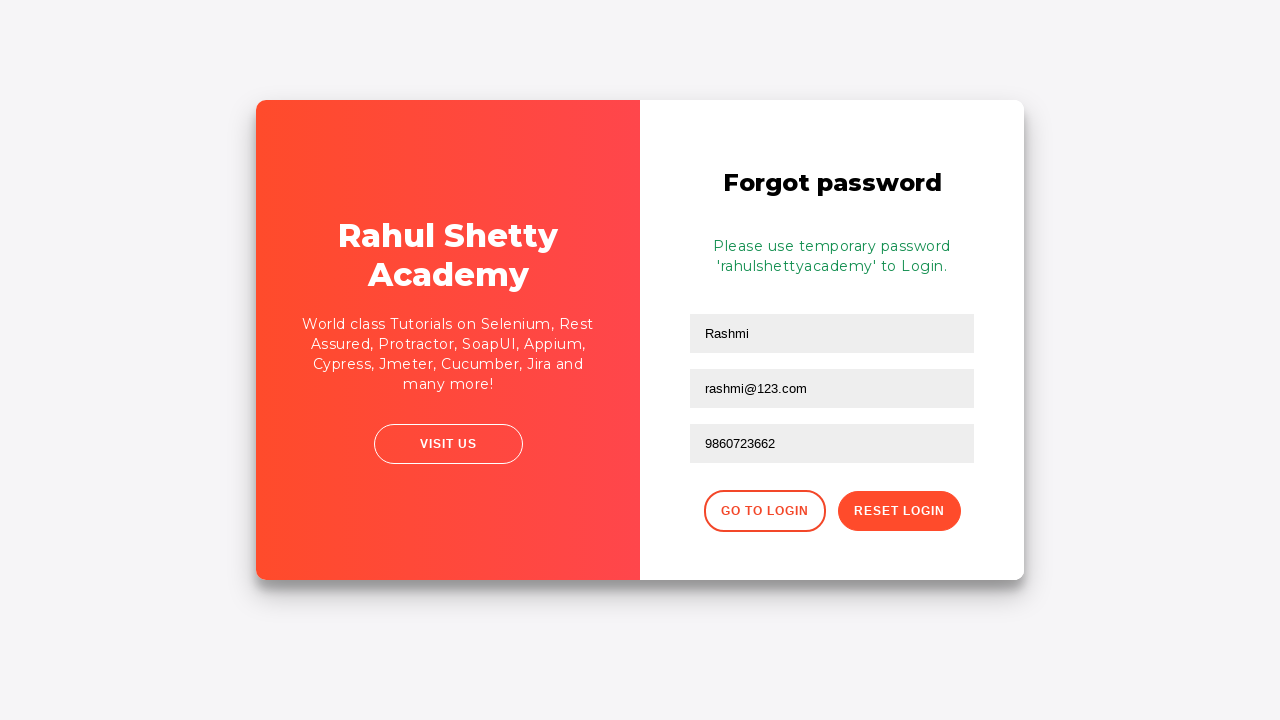

Password reset confirmation message appeared
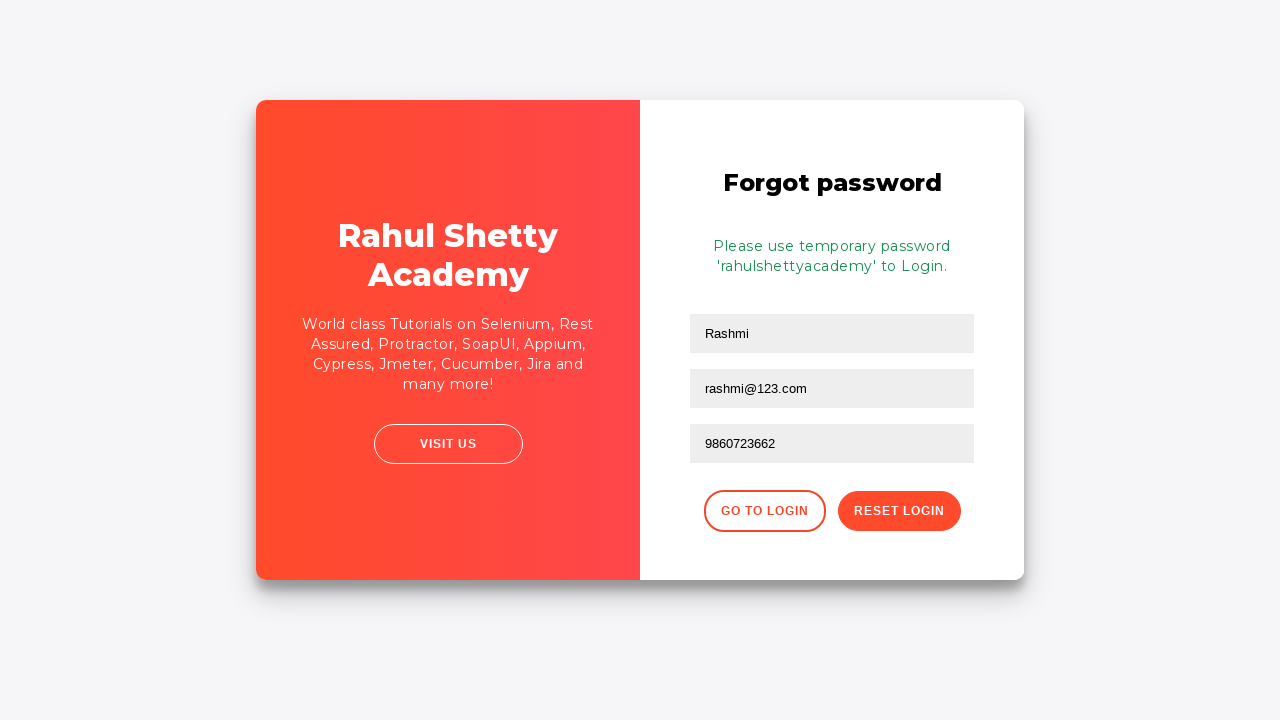

Clicked button to return to login form at (764, 511) on .forgot-pwd-btn-conainer button:first-child
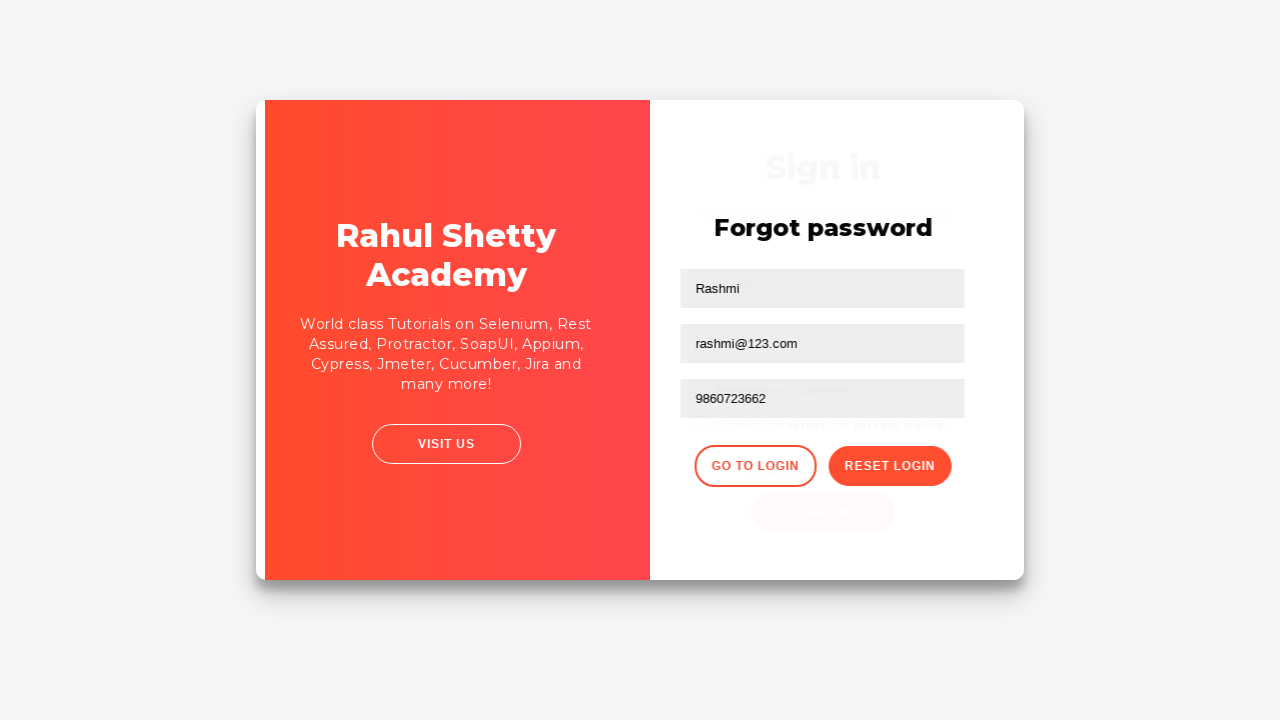

Waited for login form to appear
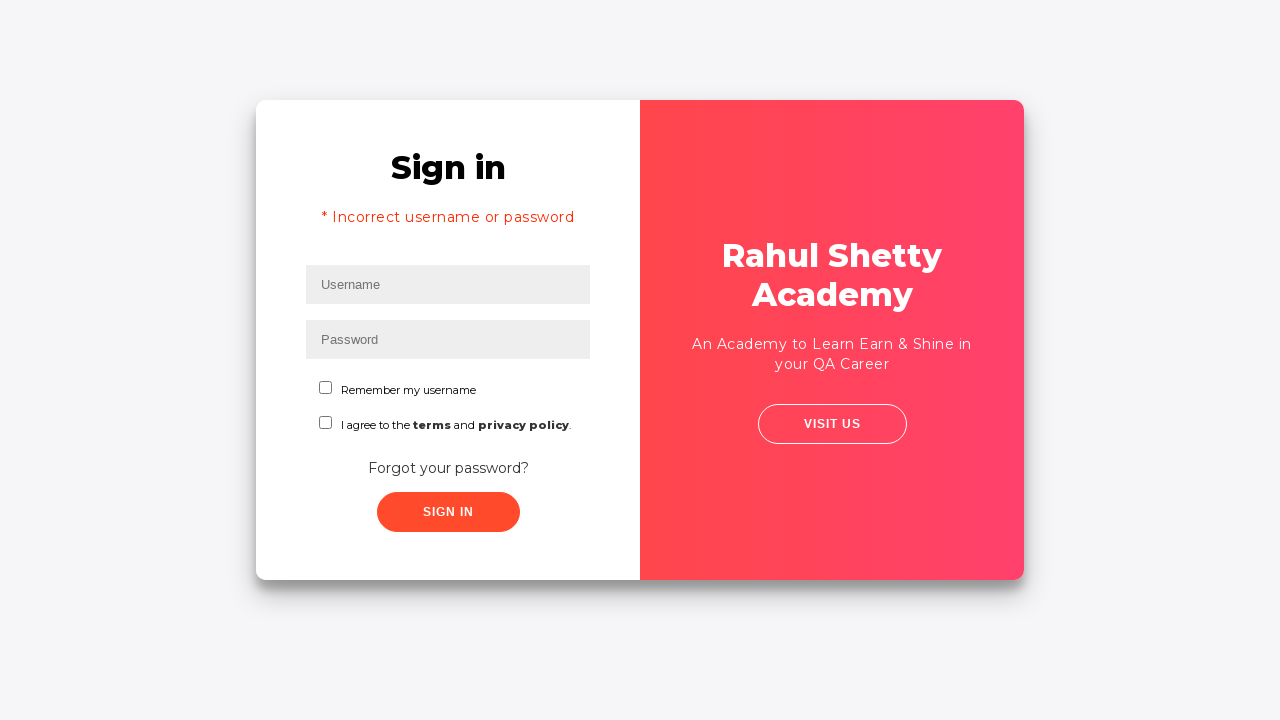

Filled username field again with 'Rashmi' on #inputUsername
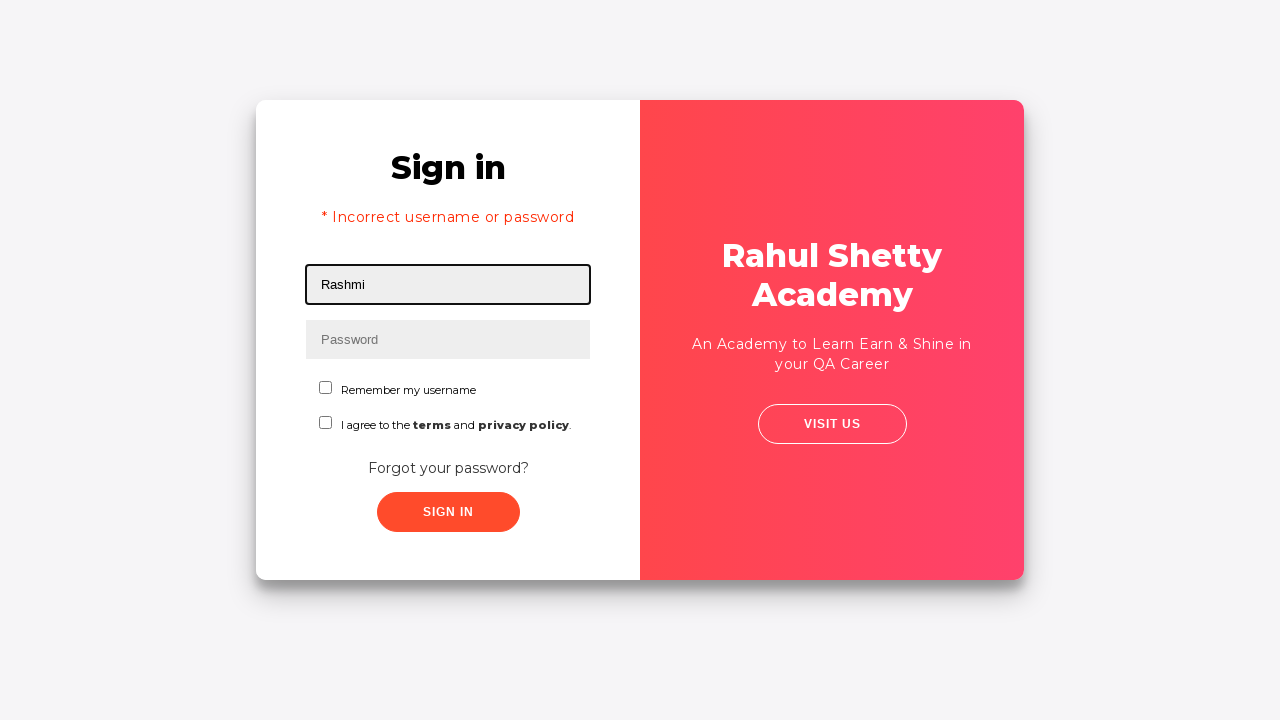

Filled password field with correct password 'rahulshettyacademy' on input[type*='pass']
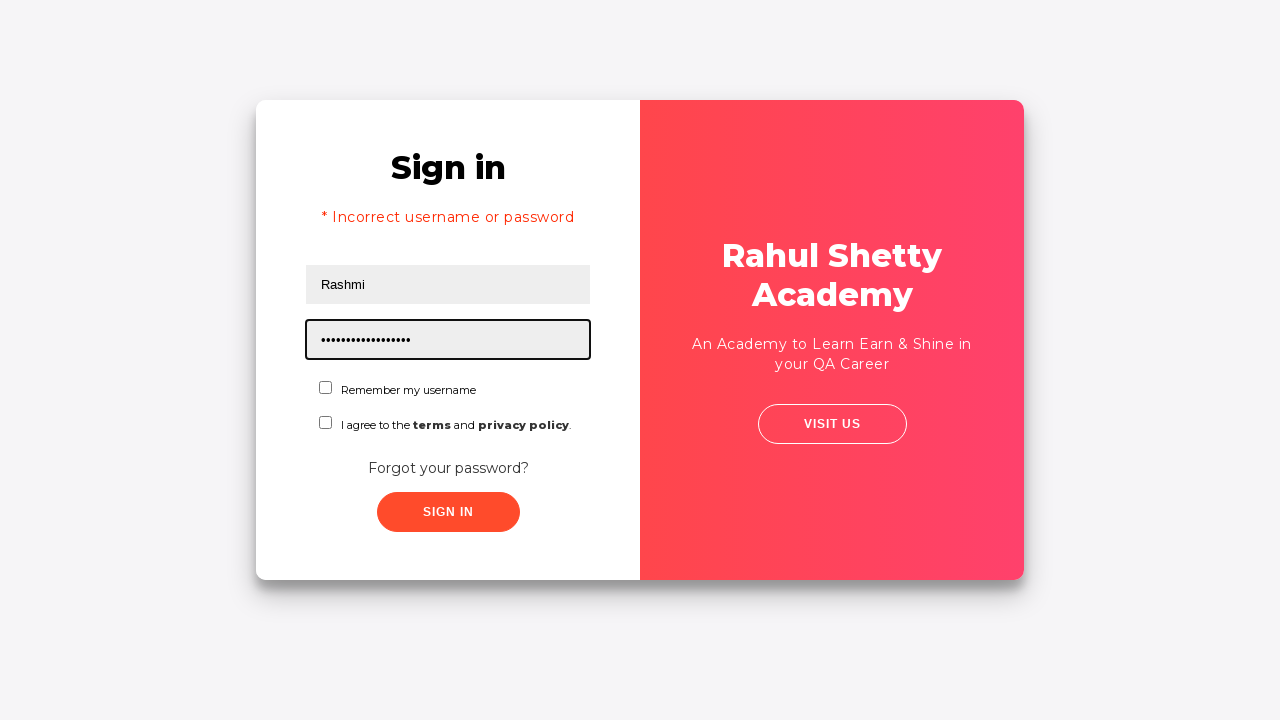

Checked first checkbox at (326, 388) on #chkboxOne
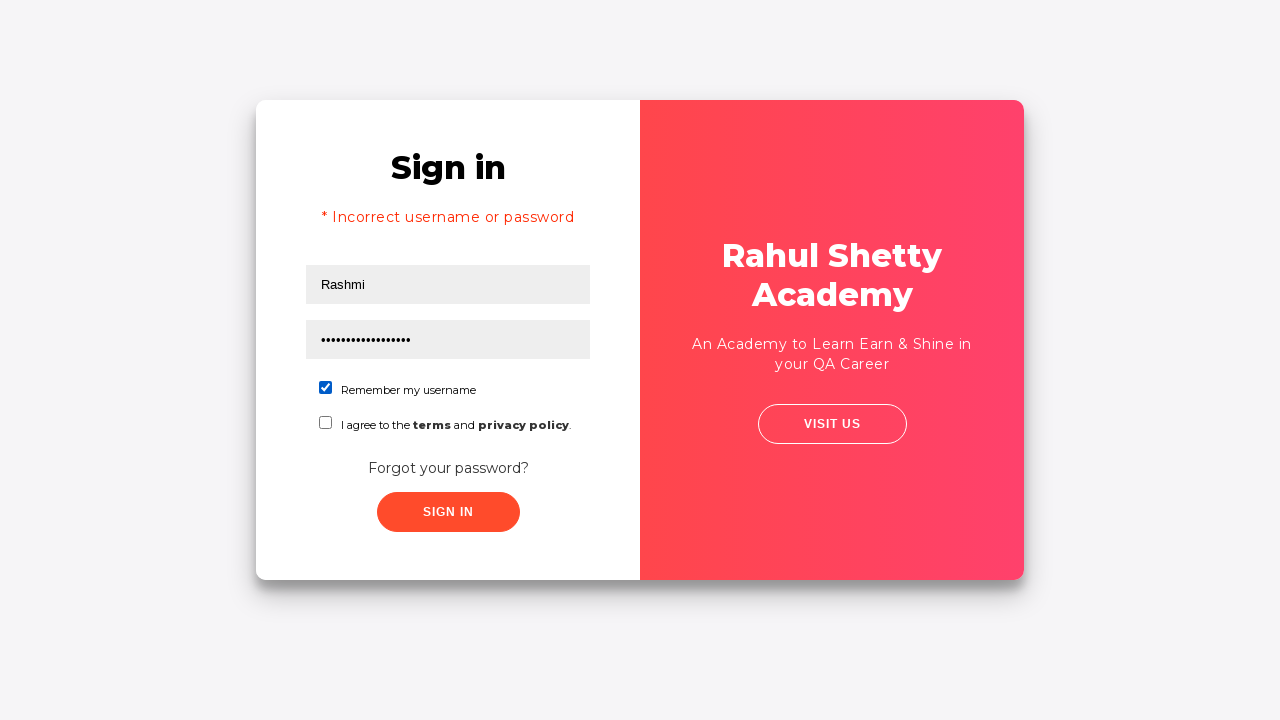

Checked second checkbox at (326, 422) on input[name='chkboxTwo']
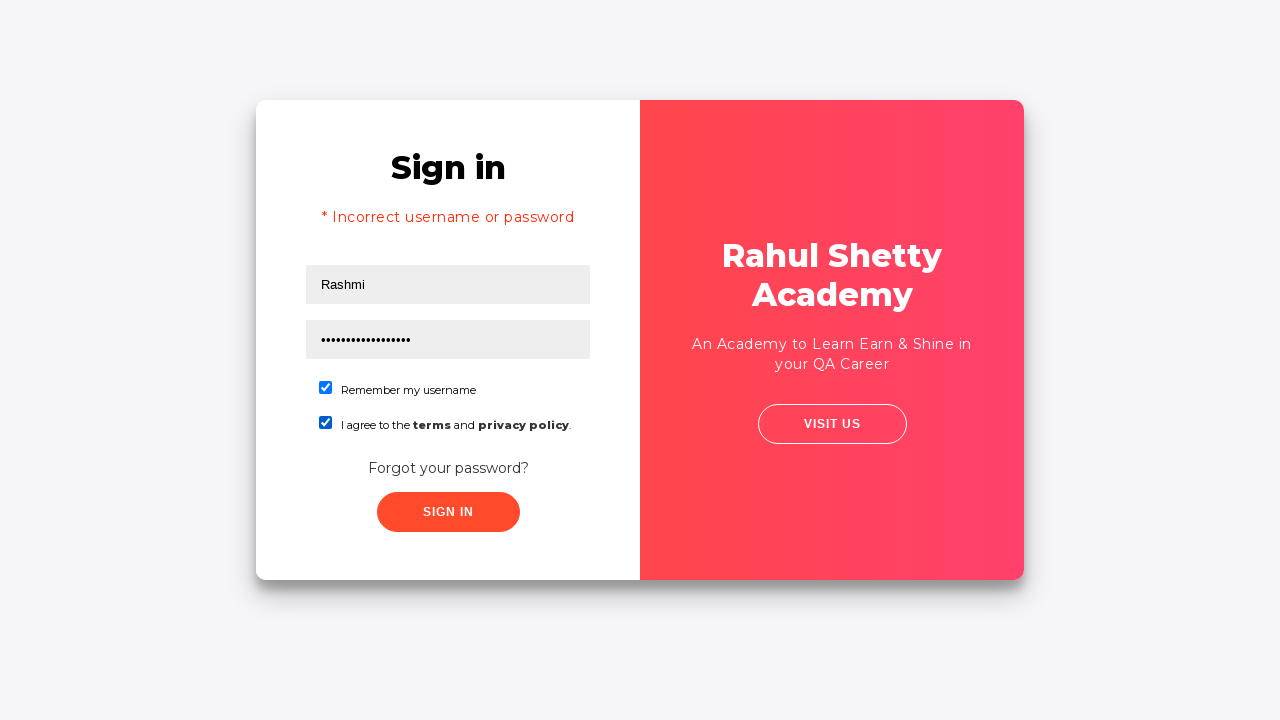

Clicked submit button to complete login at (448, 512) on button.submit
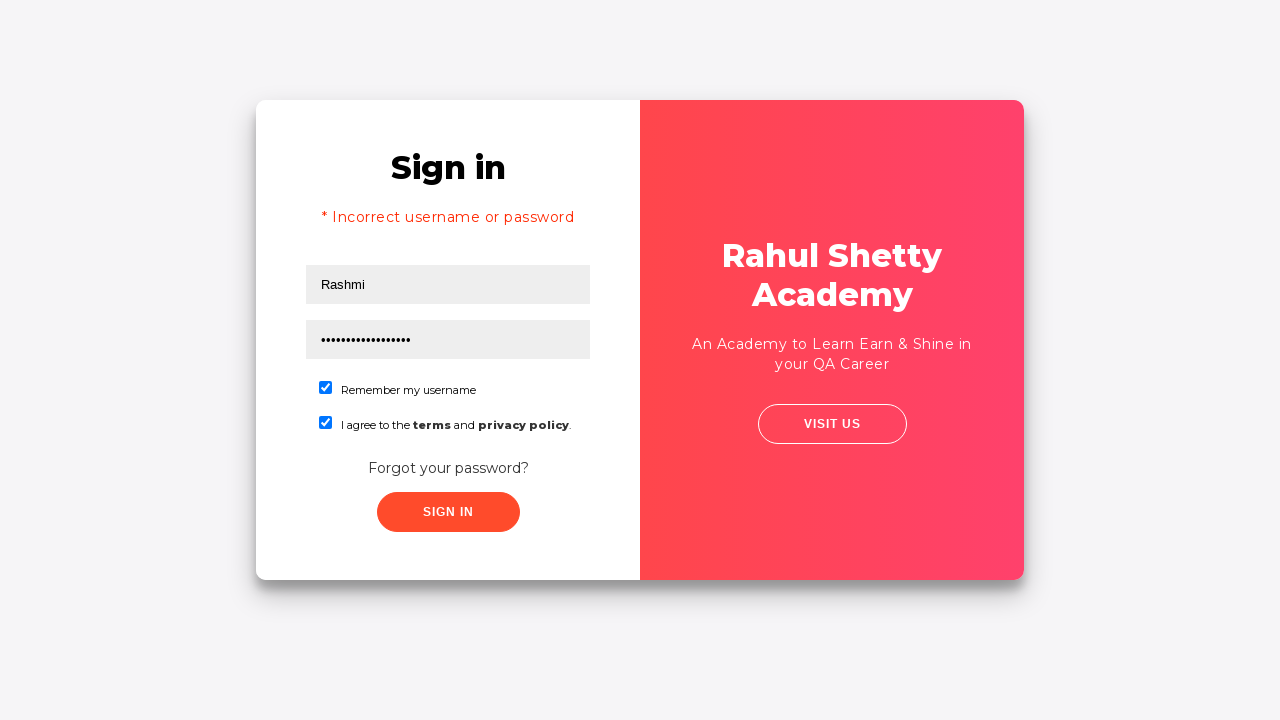

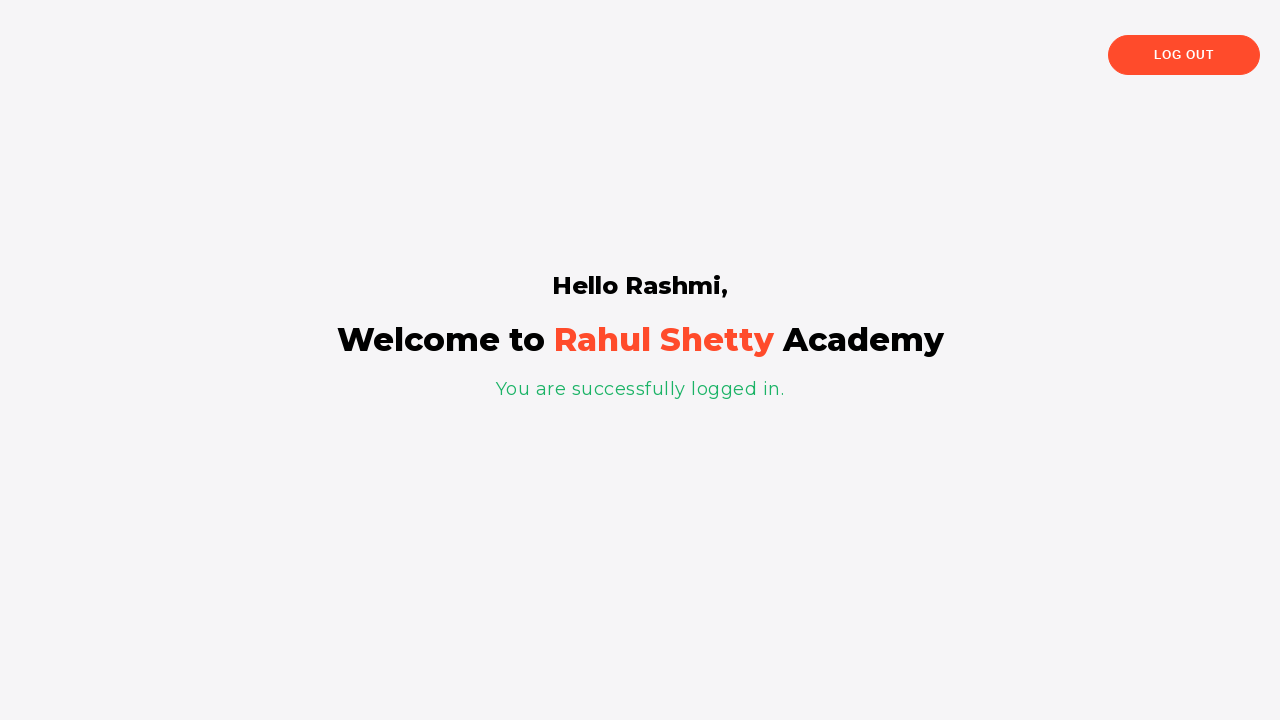